Tests window handling functionality by clicking a link to open a popup window and accessing window handles

Starting URL: https://omayo.blogspot.com/

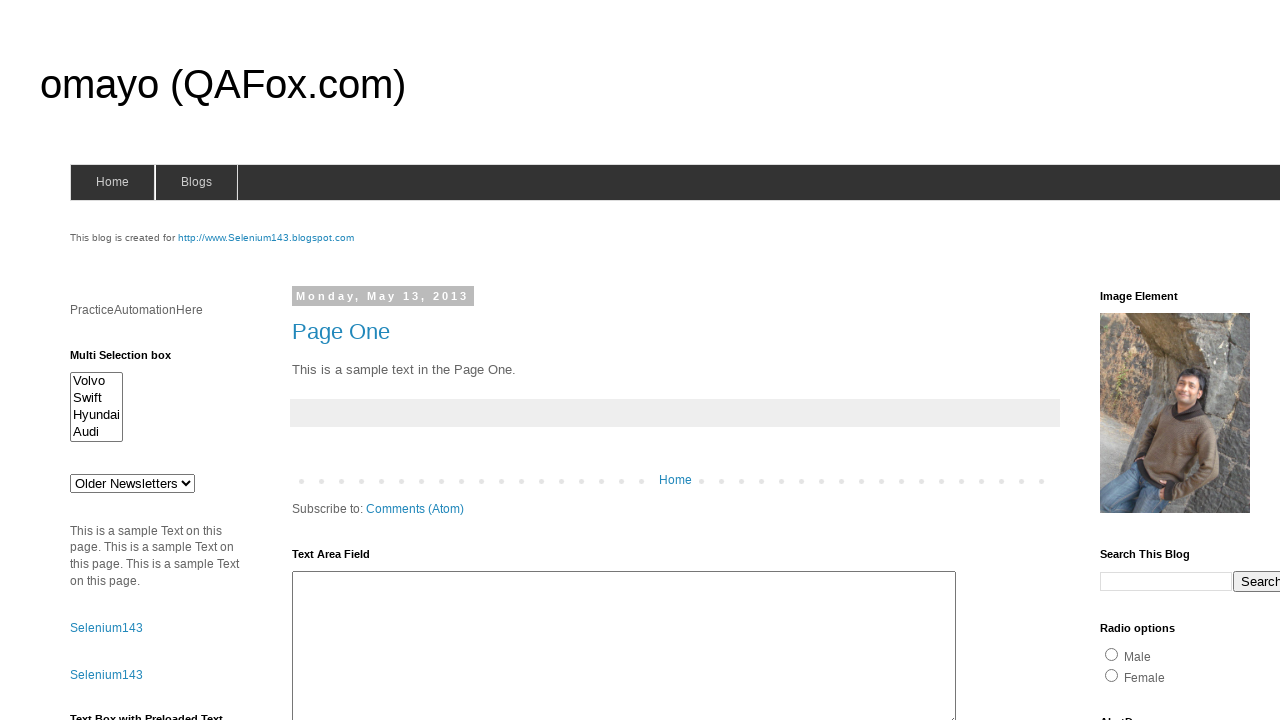

Clicked link to open a popup window at (132, 360) on xpath=//a[.='Open a popup window']
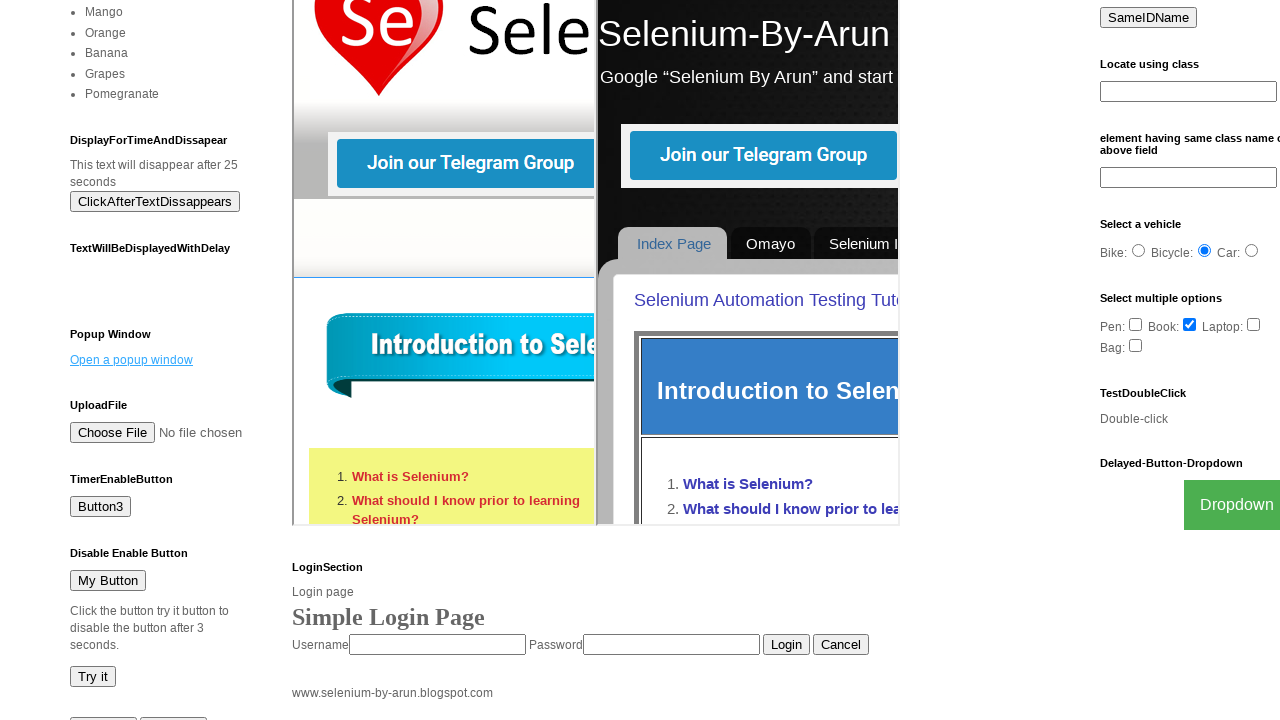

Waited 1000ms for popup window to open
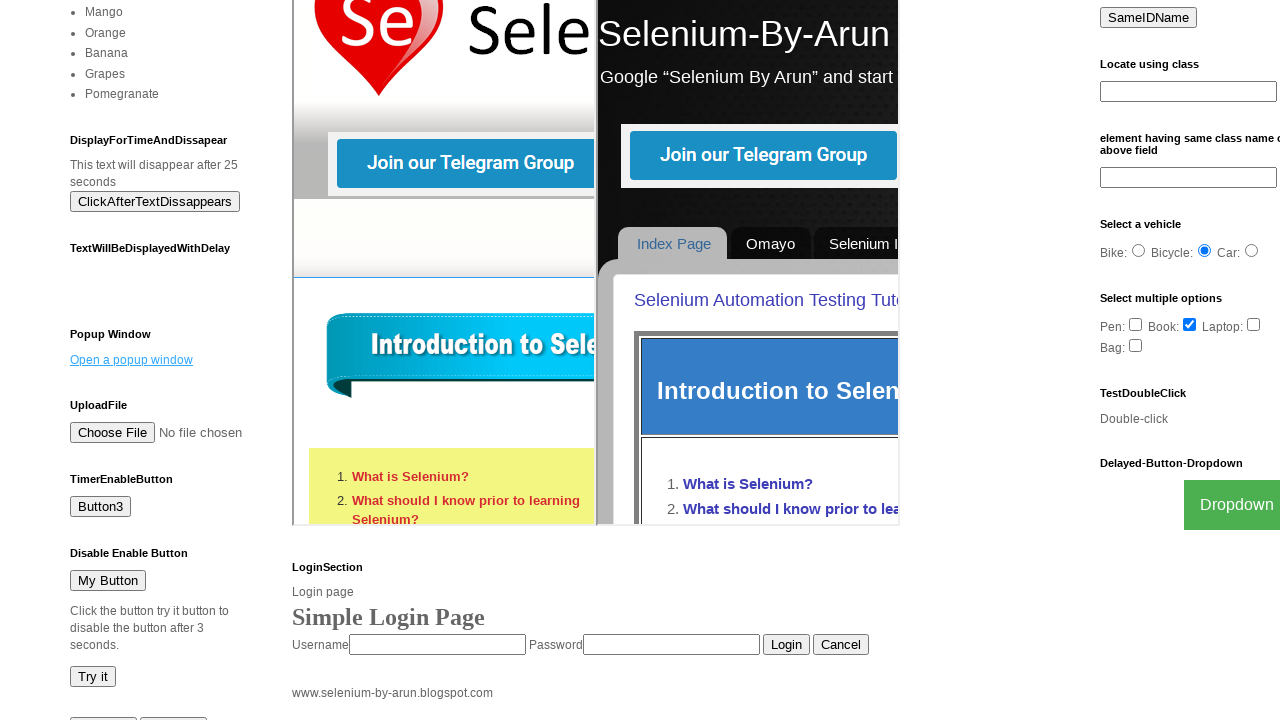

Retrieved all pages/windows from context
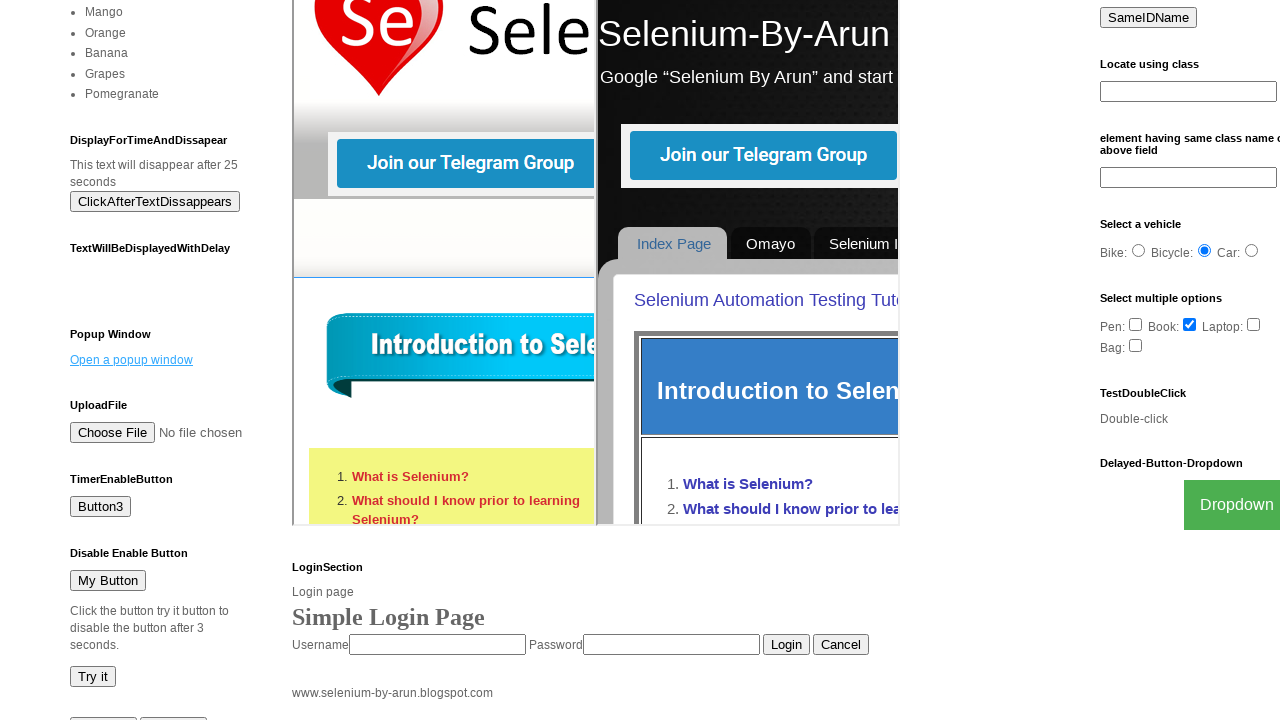

Verified that 2 window(s) are open - popup window successfully opened
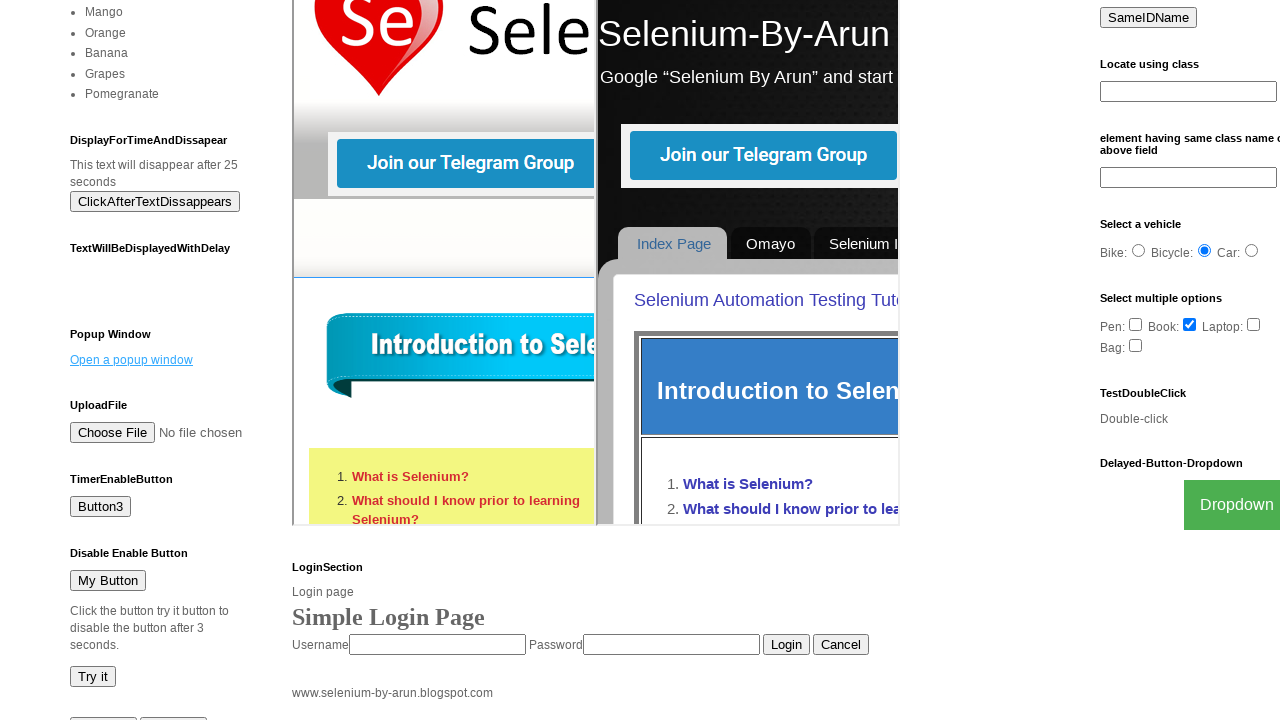

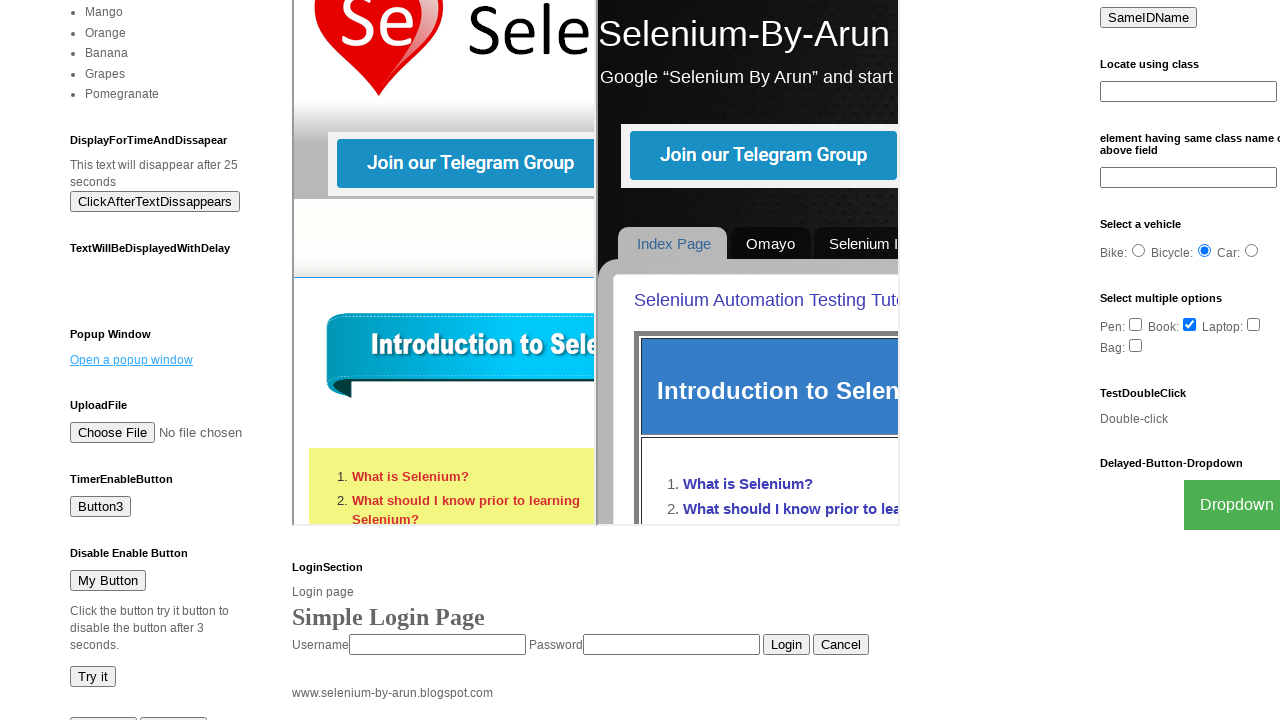